Tests hover functionality on Hepsiburada website by moving mouse over the "Moda" (Fashion) menu item

Starting URL: https://hepsiburada.com

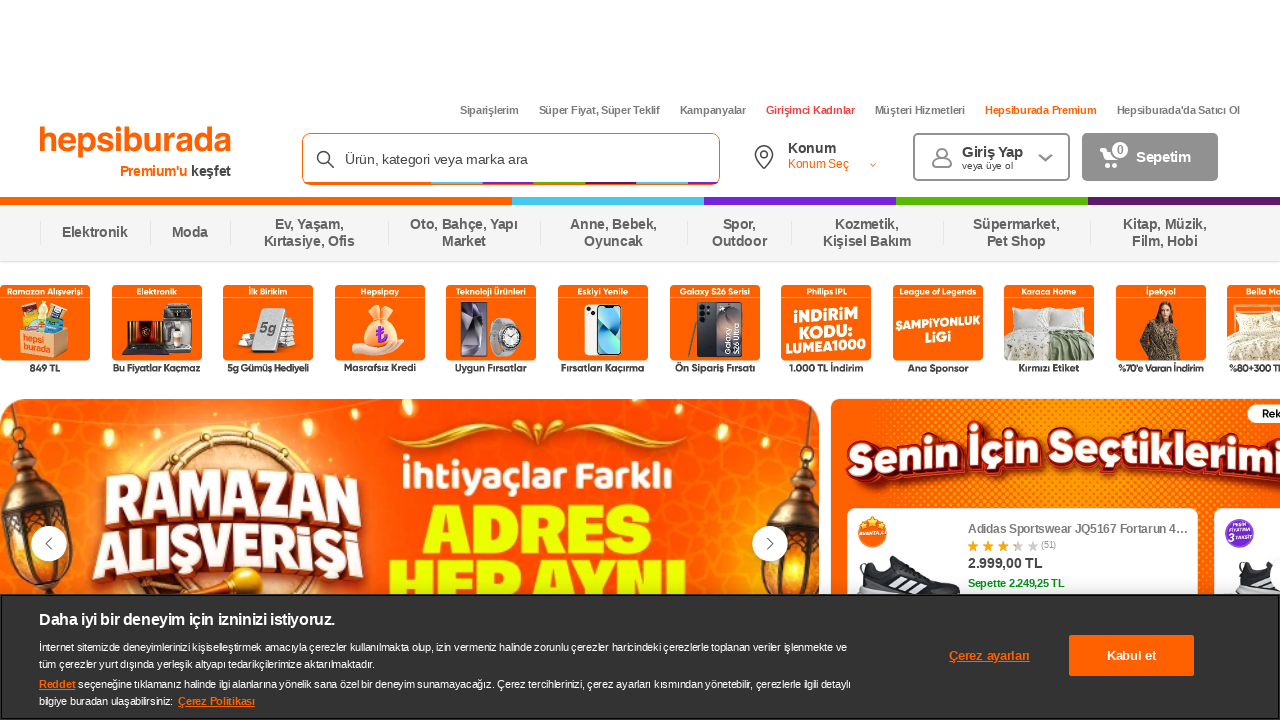

Located the 'Moda' (Fashion) menu item element
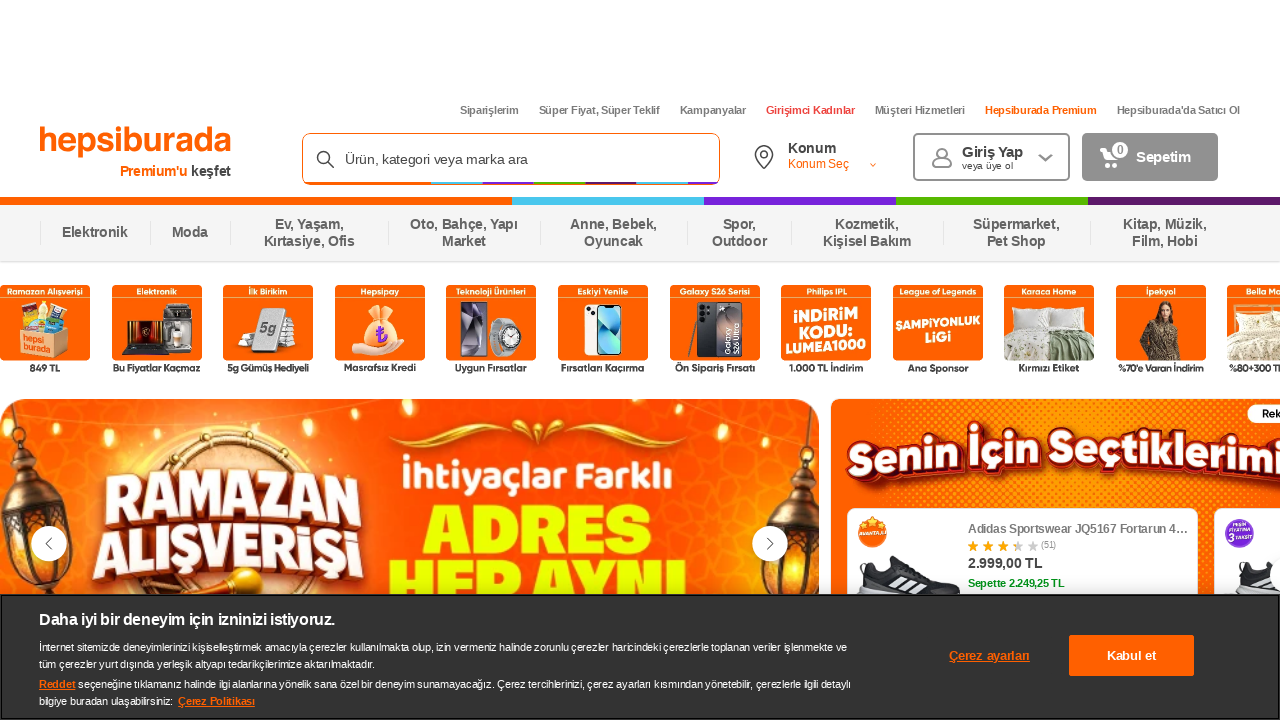

Hovered mouse over the 'Moda' menu item at (190, 233) on xpath=//span[text()='Moda']
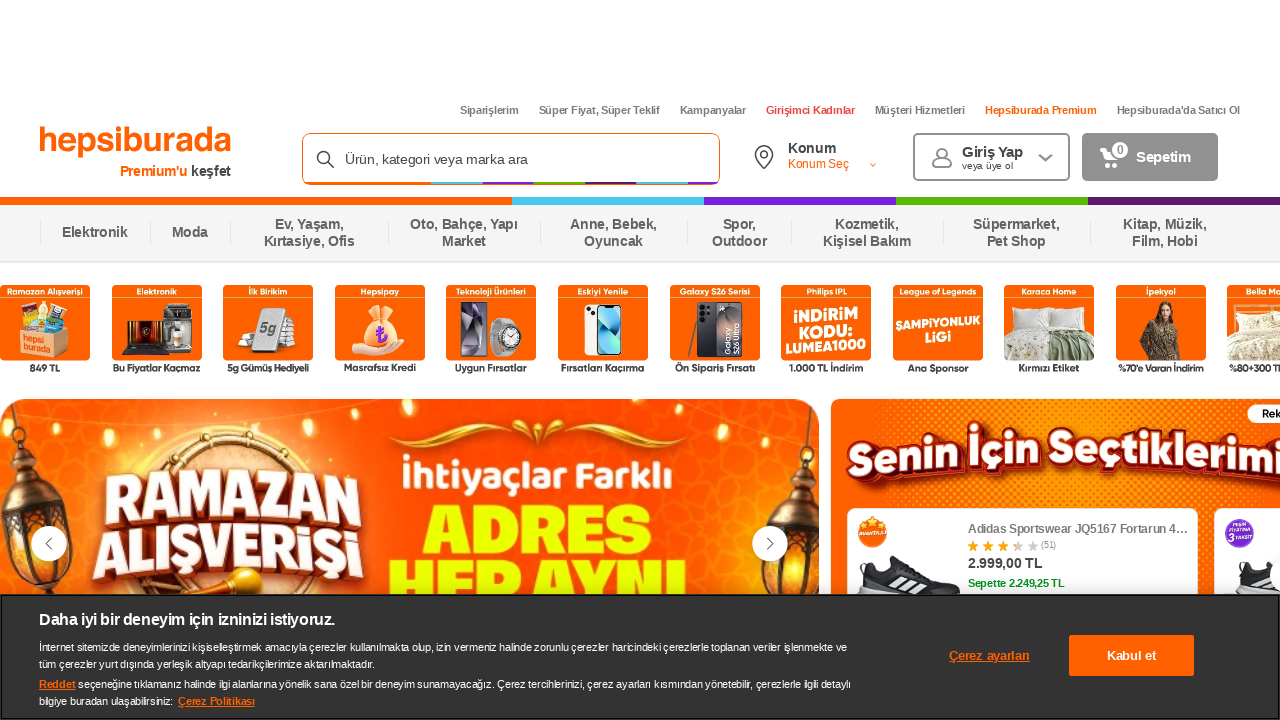

Waited 2 seconds to observe hover effect
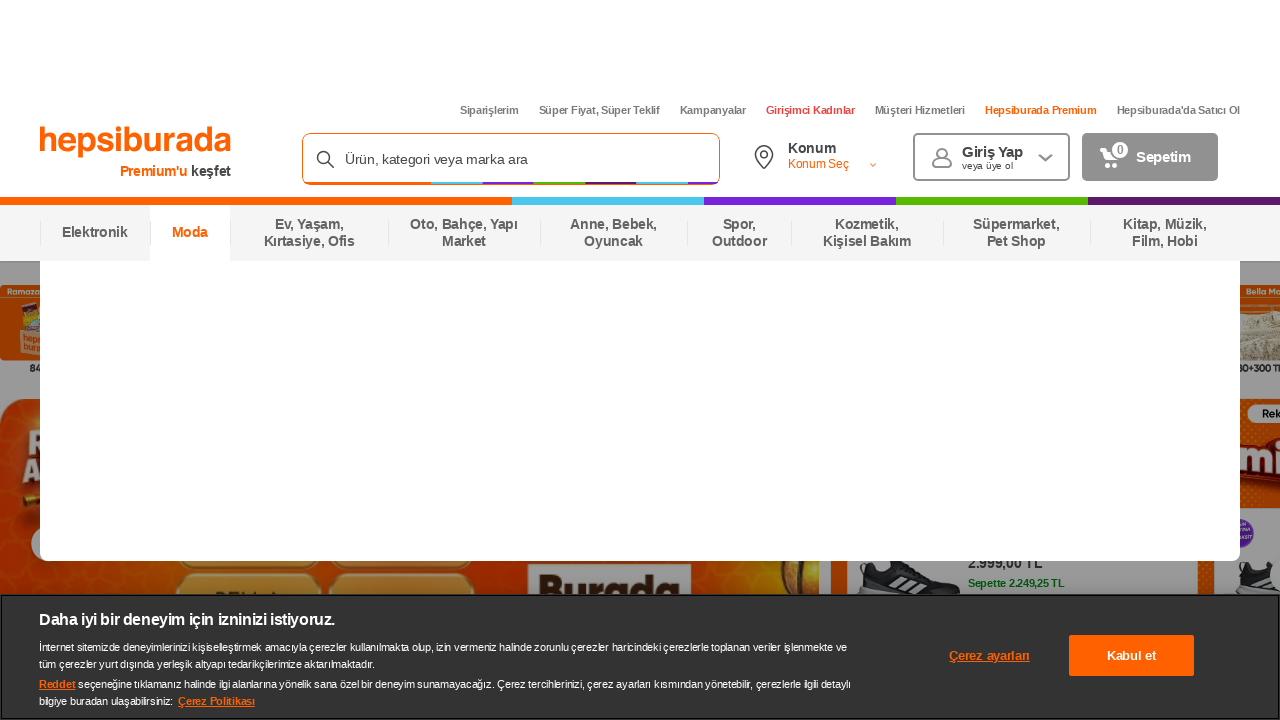

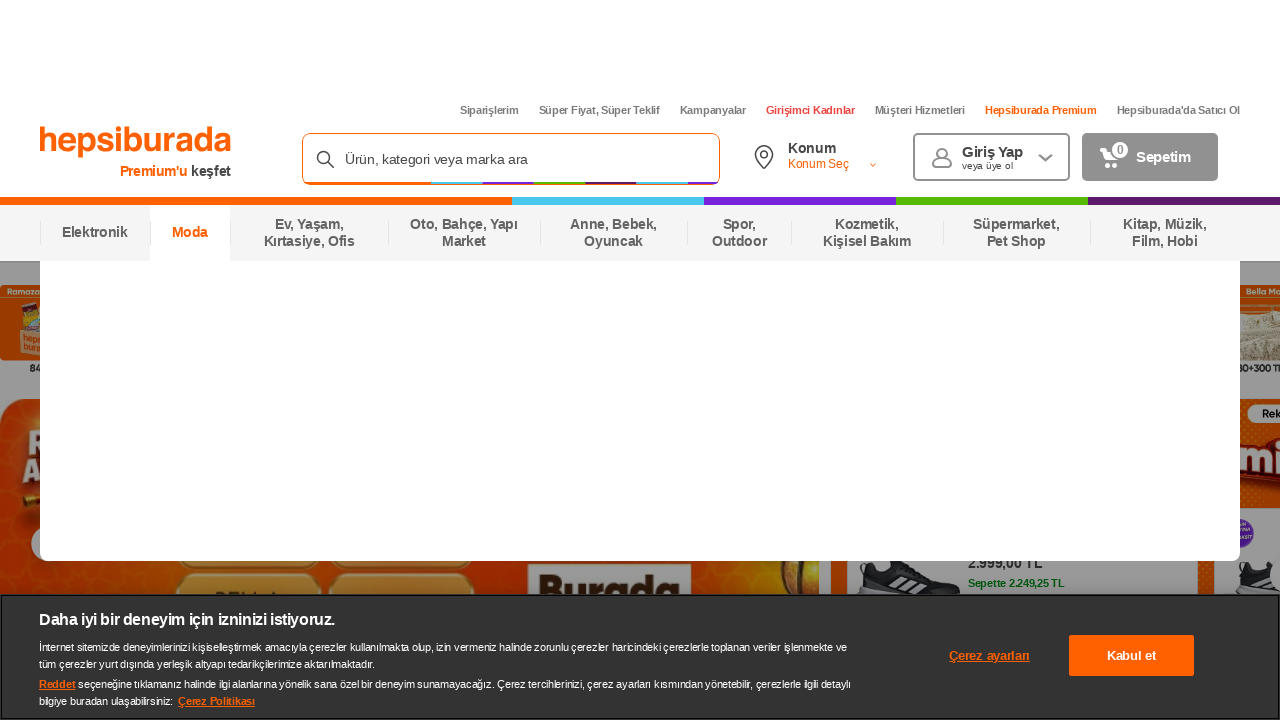